Tests JavaScript alert/prompt popup functionality on W3Schools by clicking a button that triggers a prompt dialog

Starting URL: https://www.w3schools.com/jsref/tryit.asp?filename=tryjsref_prompt

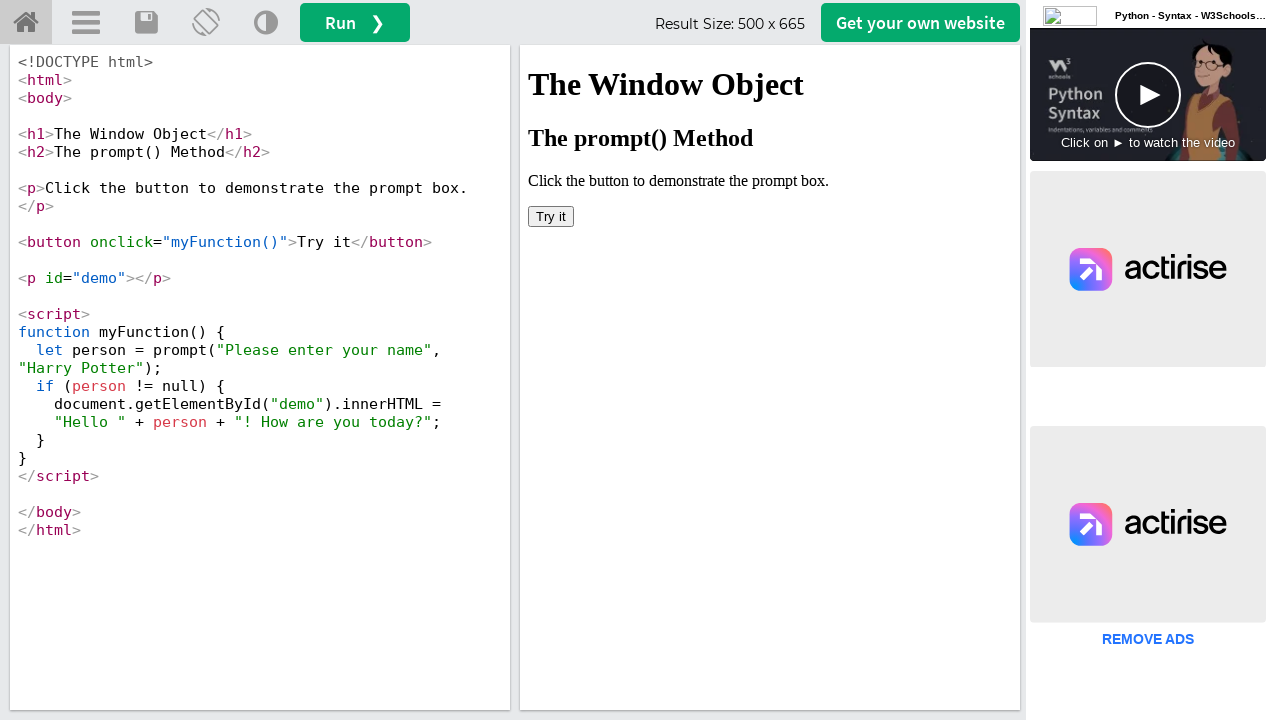

Waited for iframe#iframeResult to load
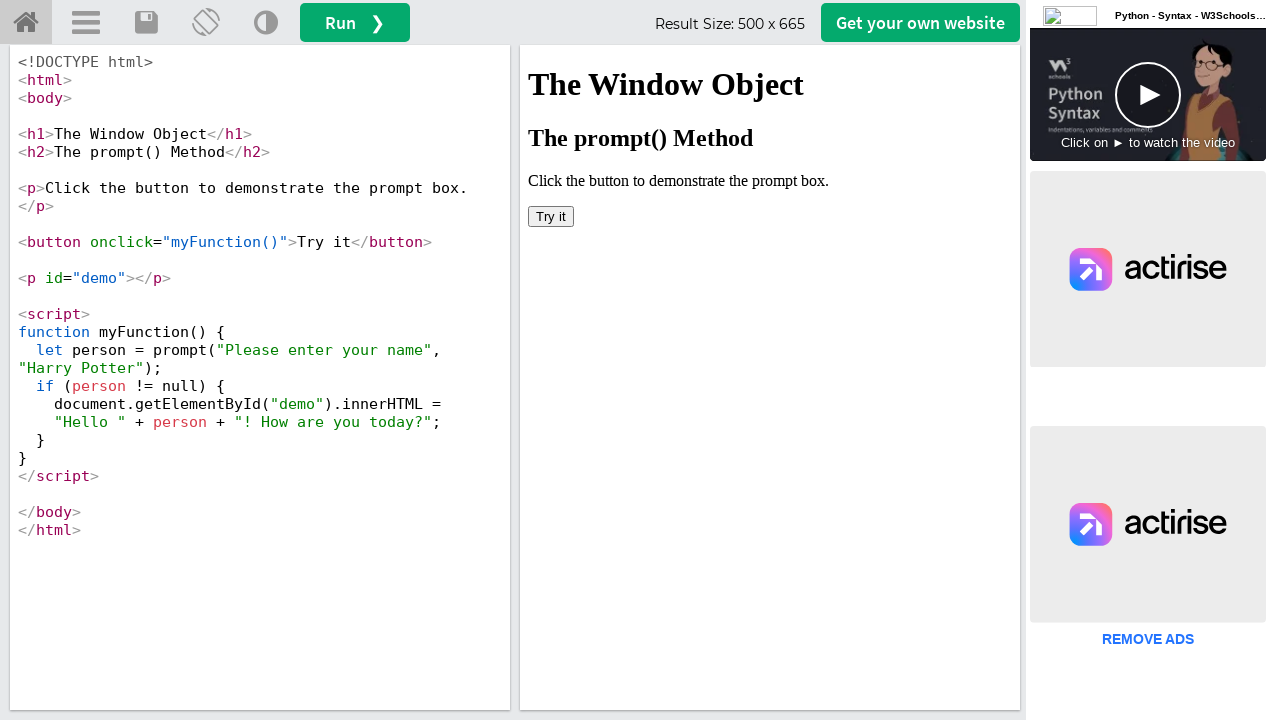

Located iframe#iframeResult for button access
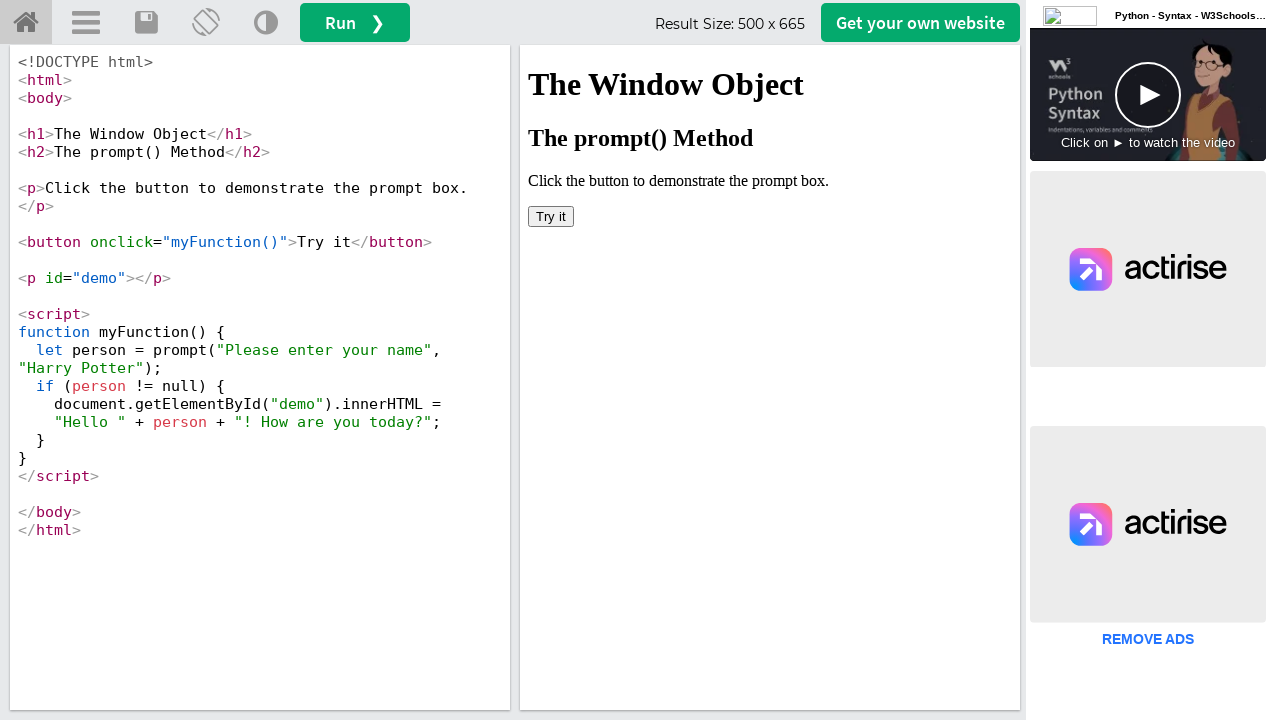

Clicked button to trigger prompt dialog at (551, 216) on #iframeResult >> internal:control=enter-frame >> button
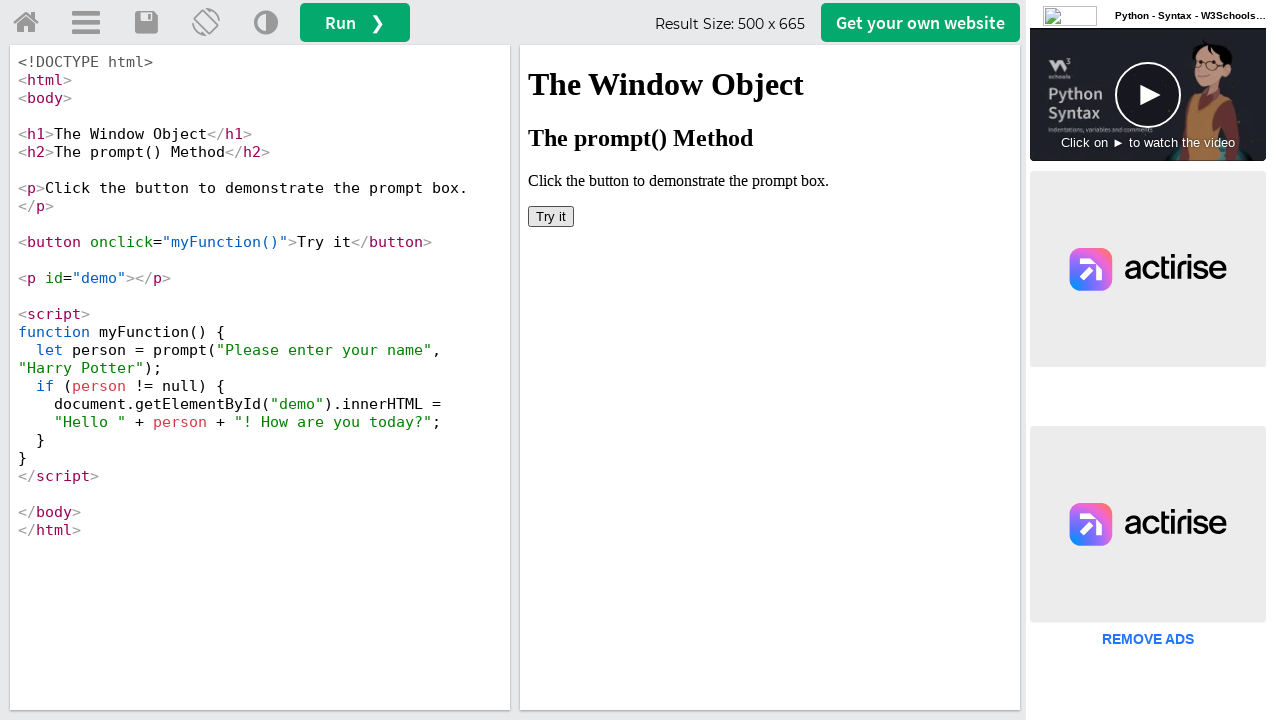

Set up dialog handler to accept prompt with 'Test User Input'
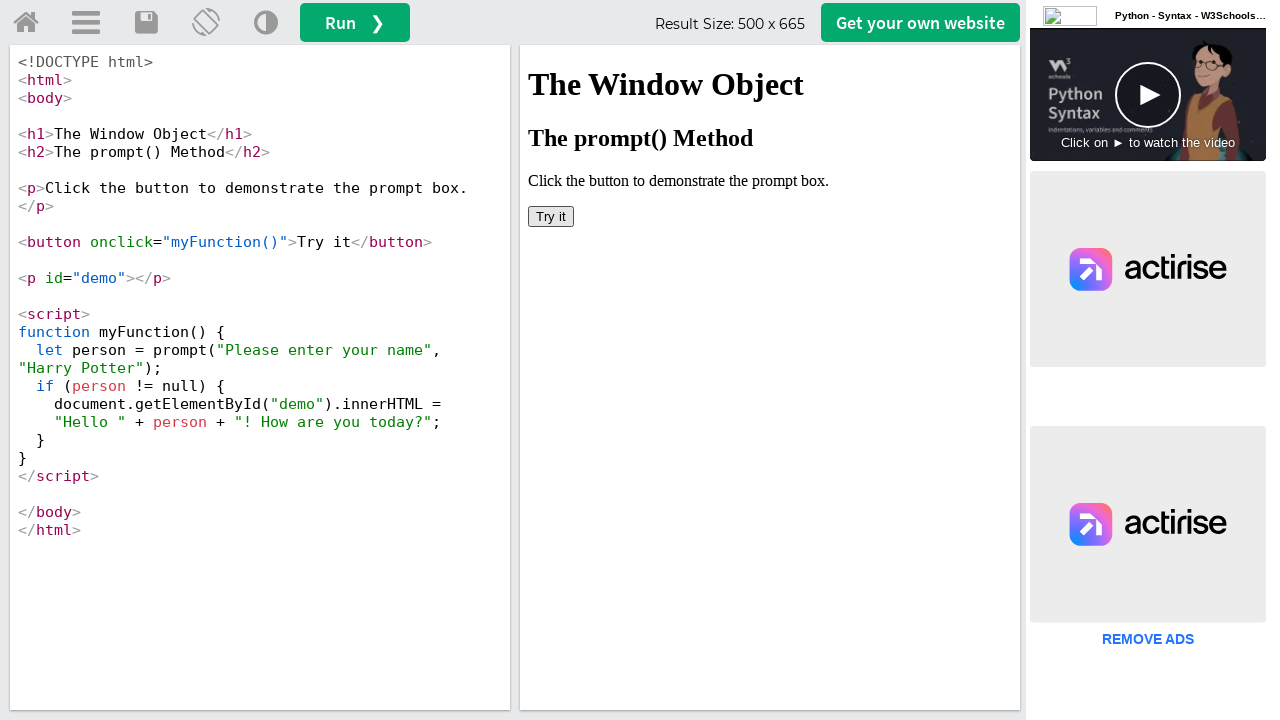

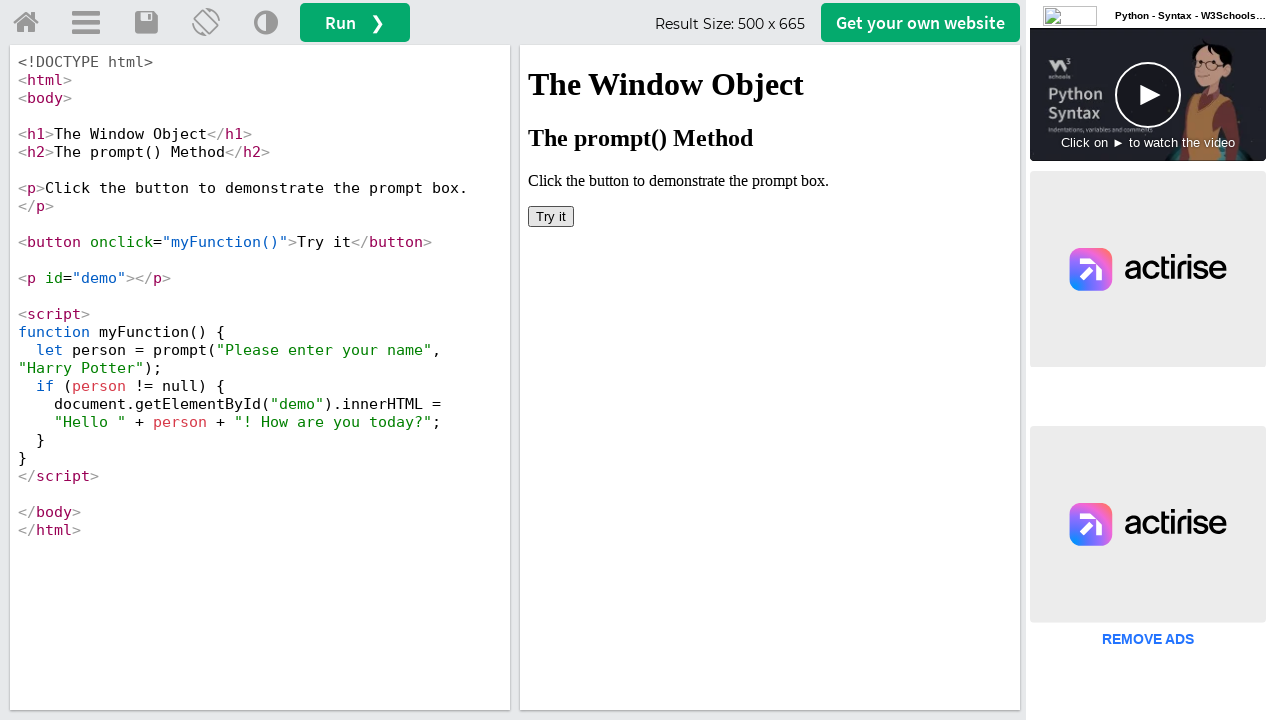